Tests slider functionality by dragging the slider handle by a calculated pixel offset to move it to position 50.

Starting URL: http://automation-practice.emilos.pl/slider.php

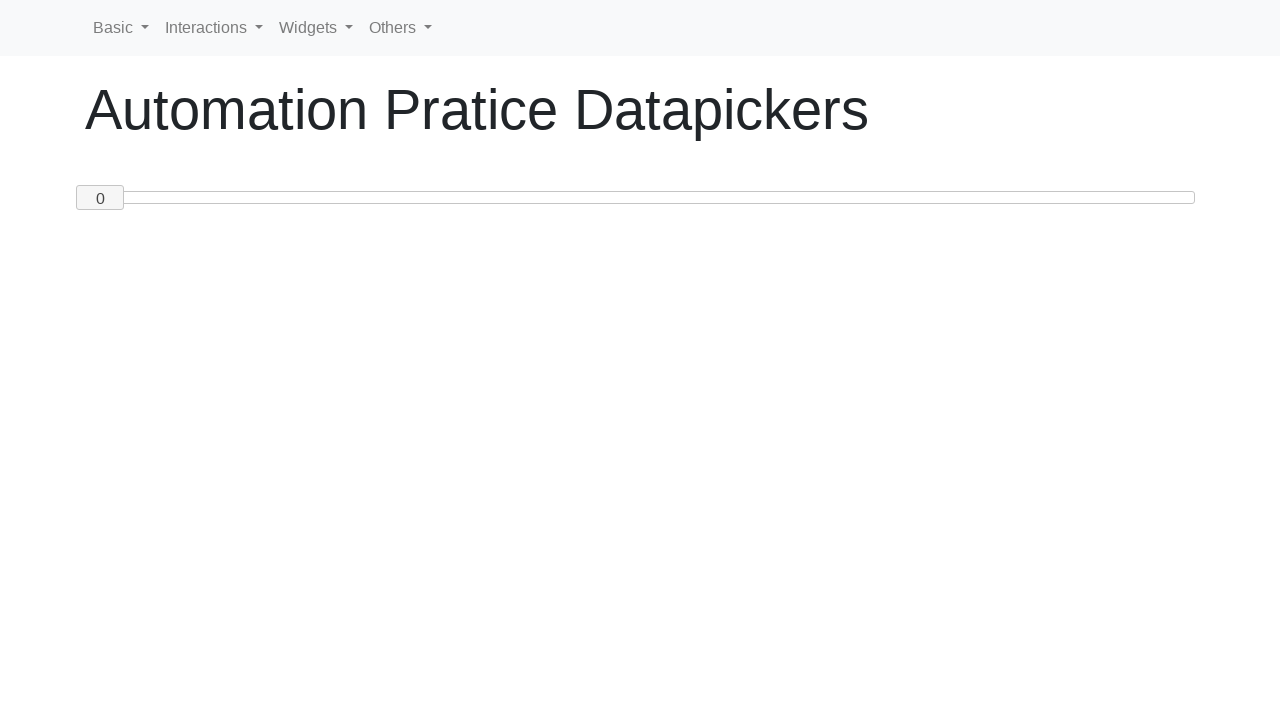

Located slider handle element
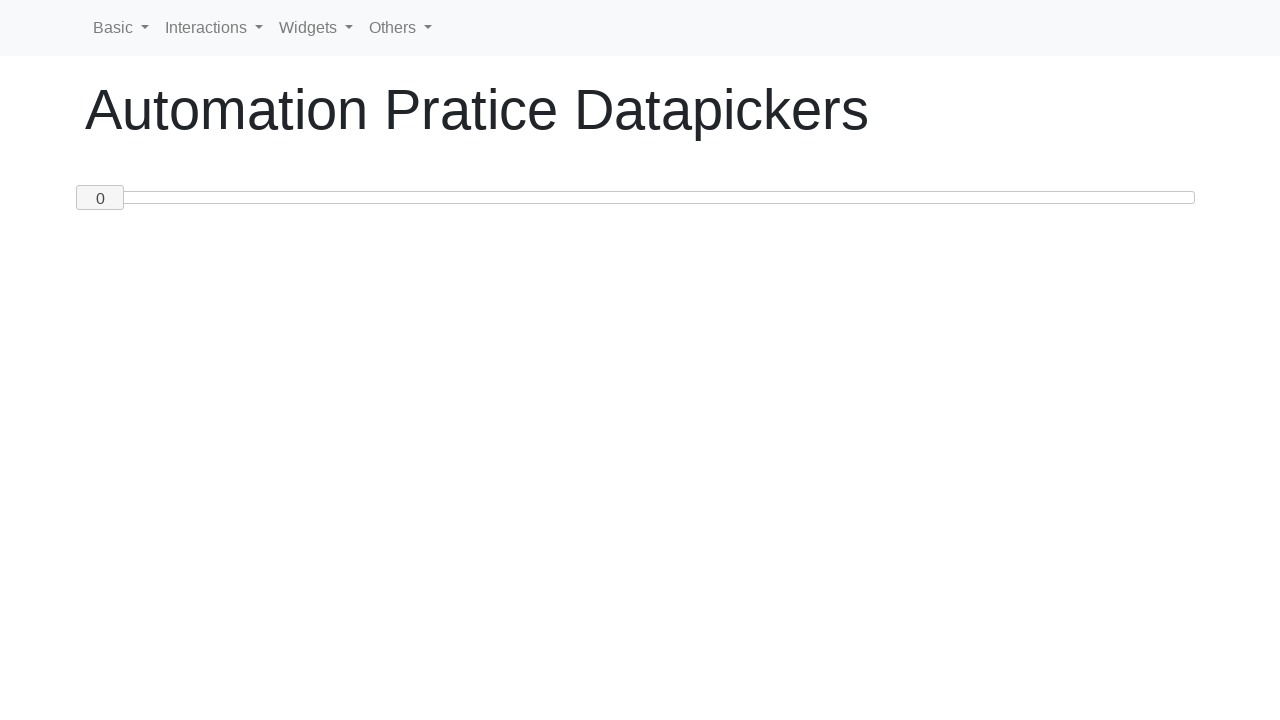

Located slider track element
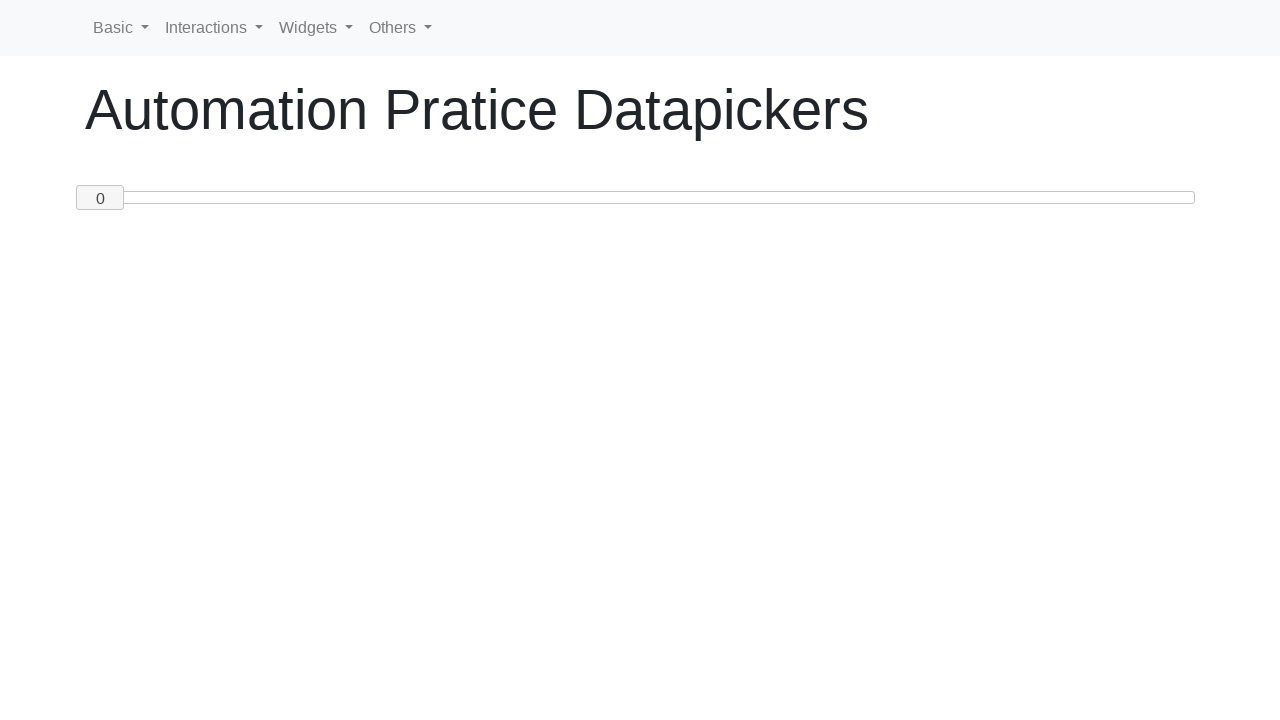

Retrieved slider bounding box dimensions
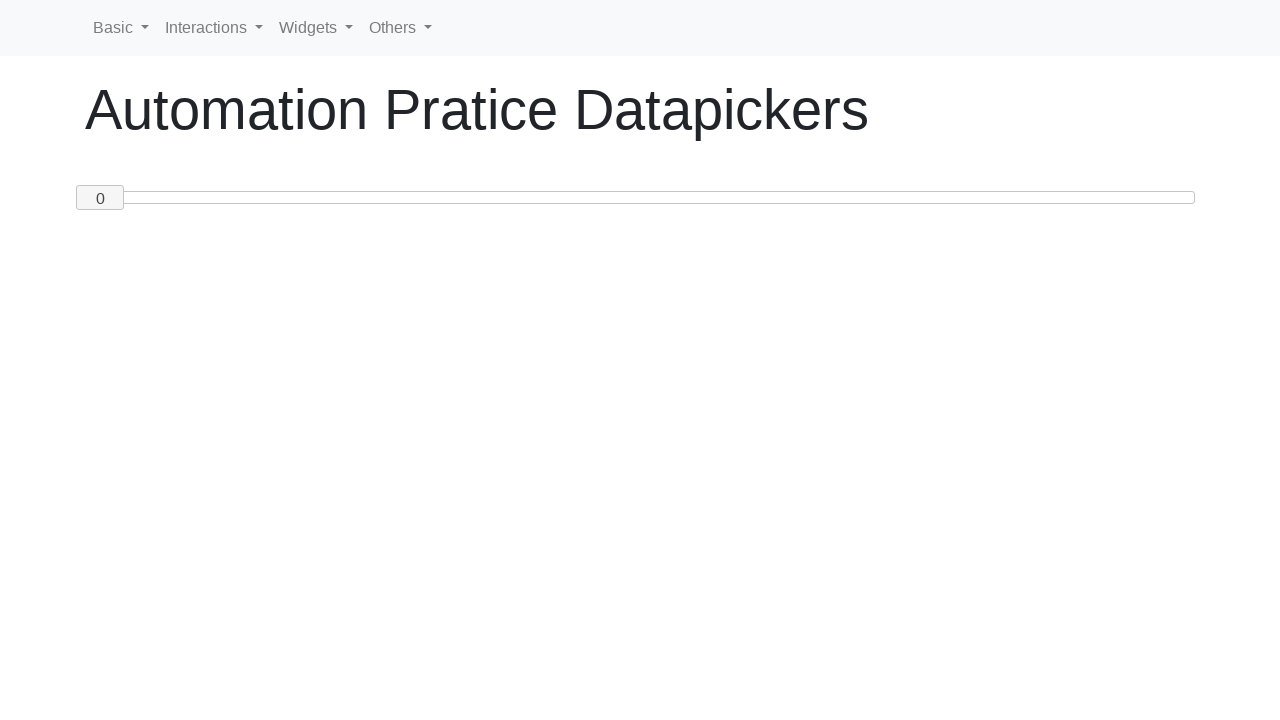

Calculated pixel offset (543px) to move slider to position 50
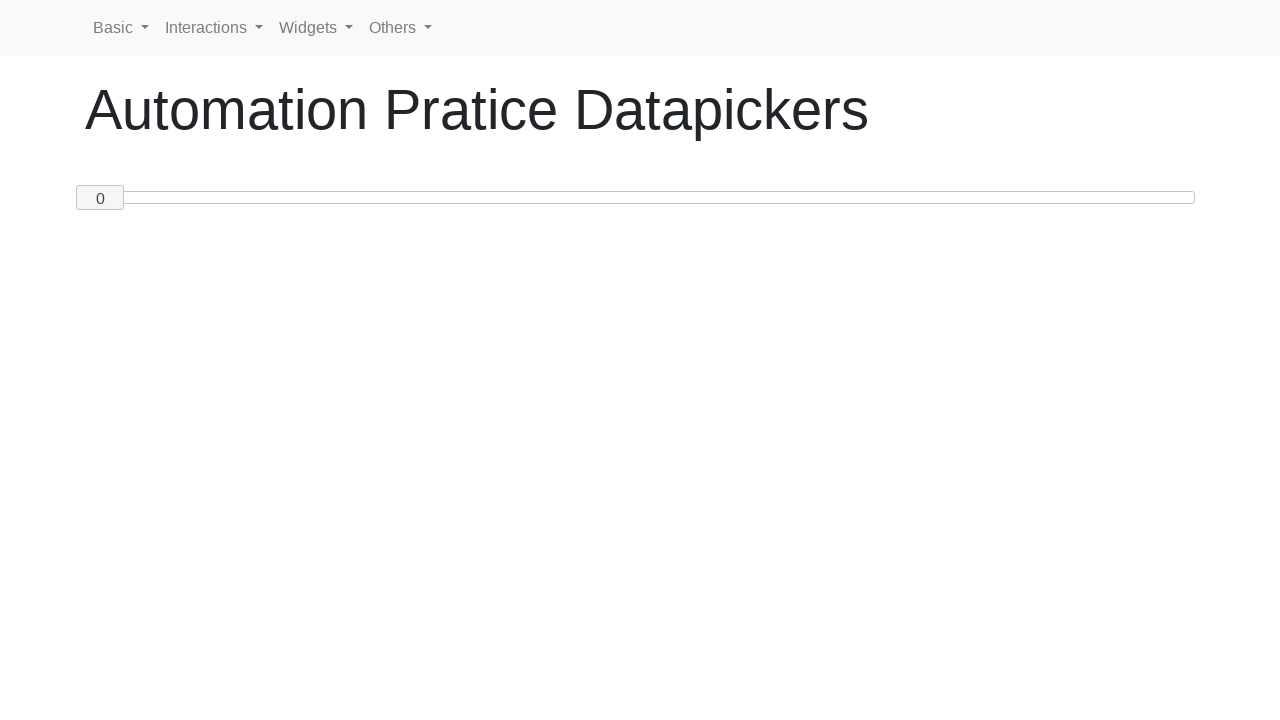

Retrieved slider handle bounding box dimensions
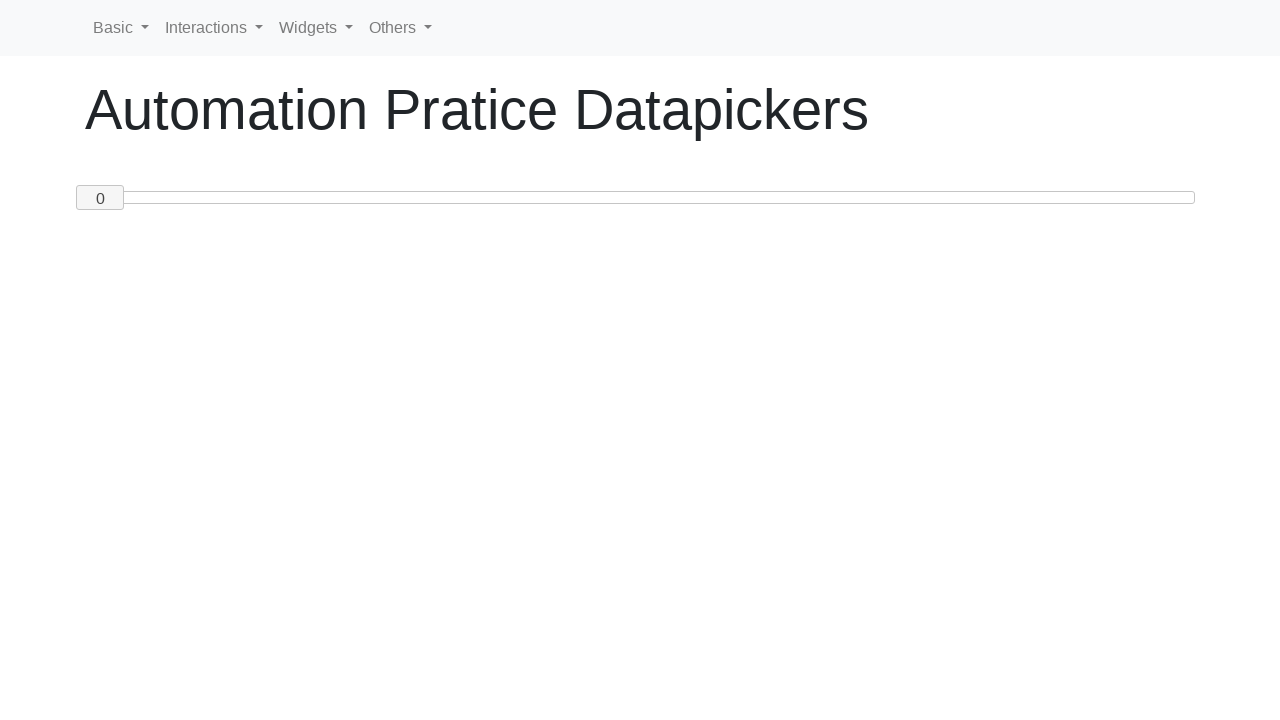

Calculated slider handle center coordinates
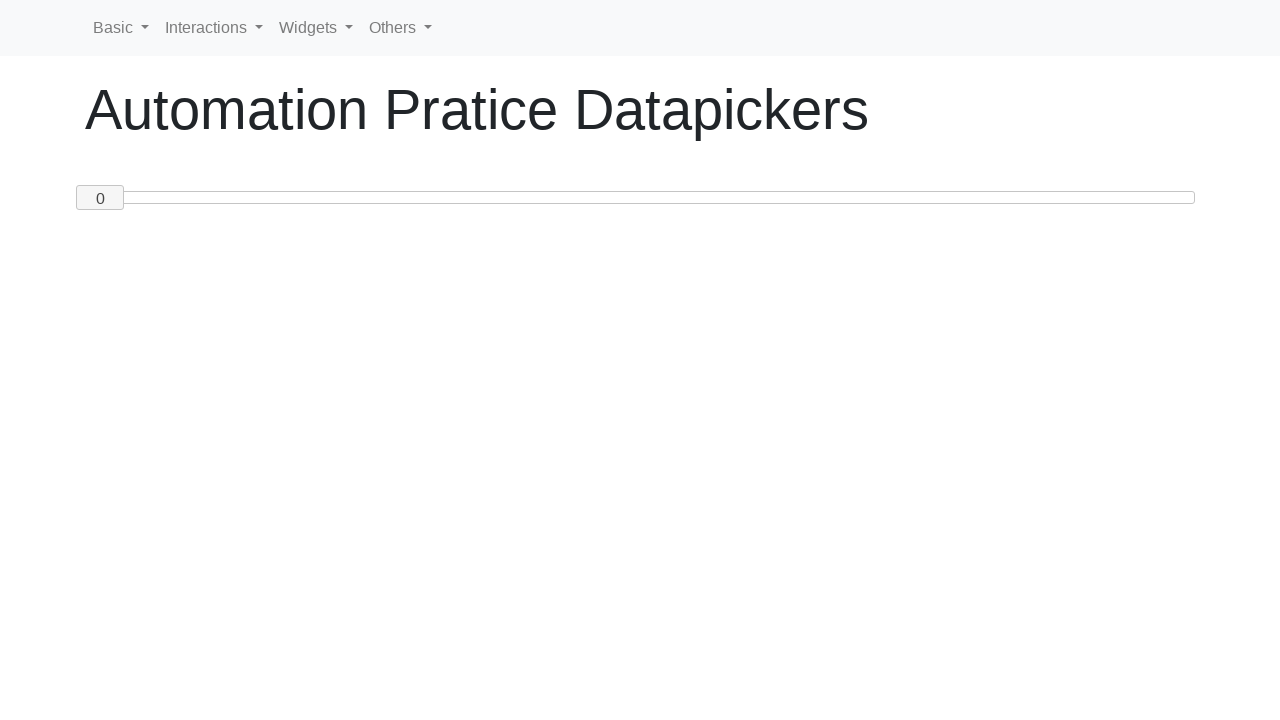

Moved mouse to slider handle center at (100, 198)
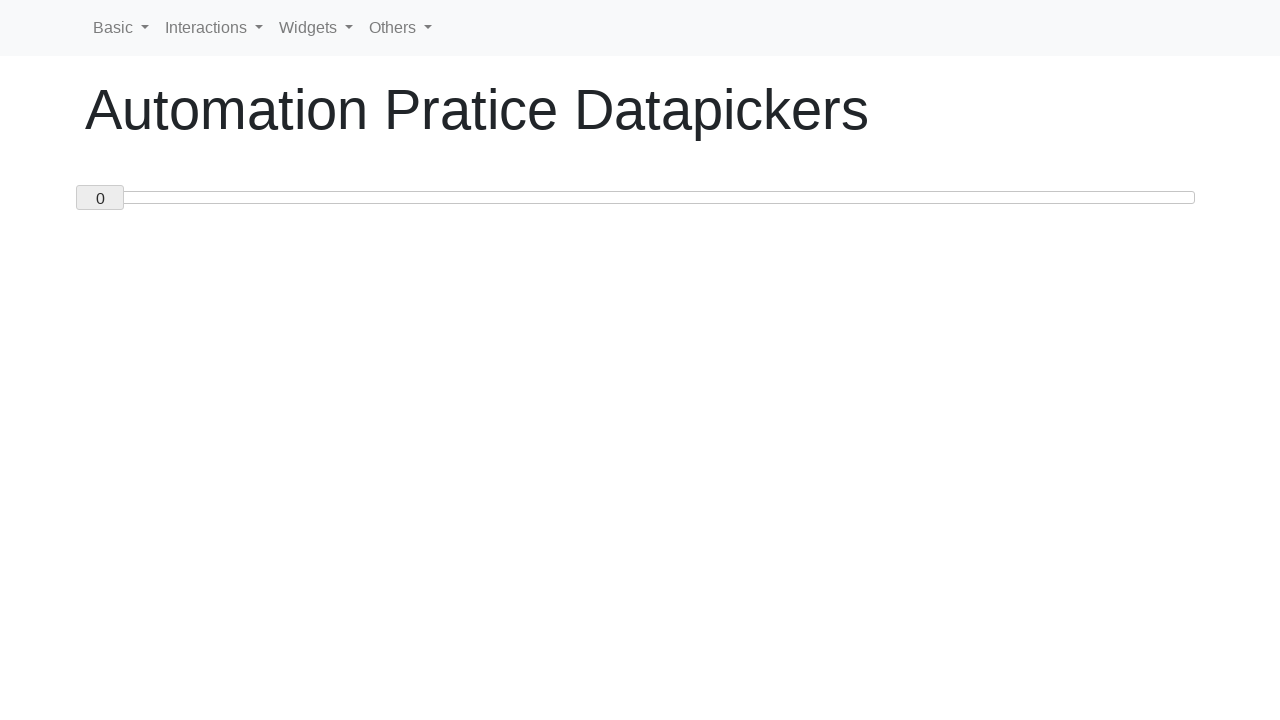

Pressed mouse button down on slider handle at (100, 198)
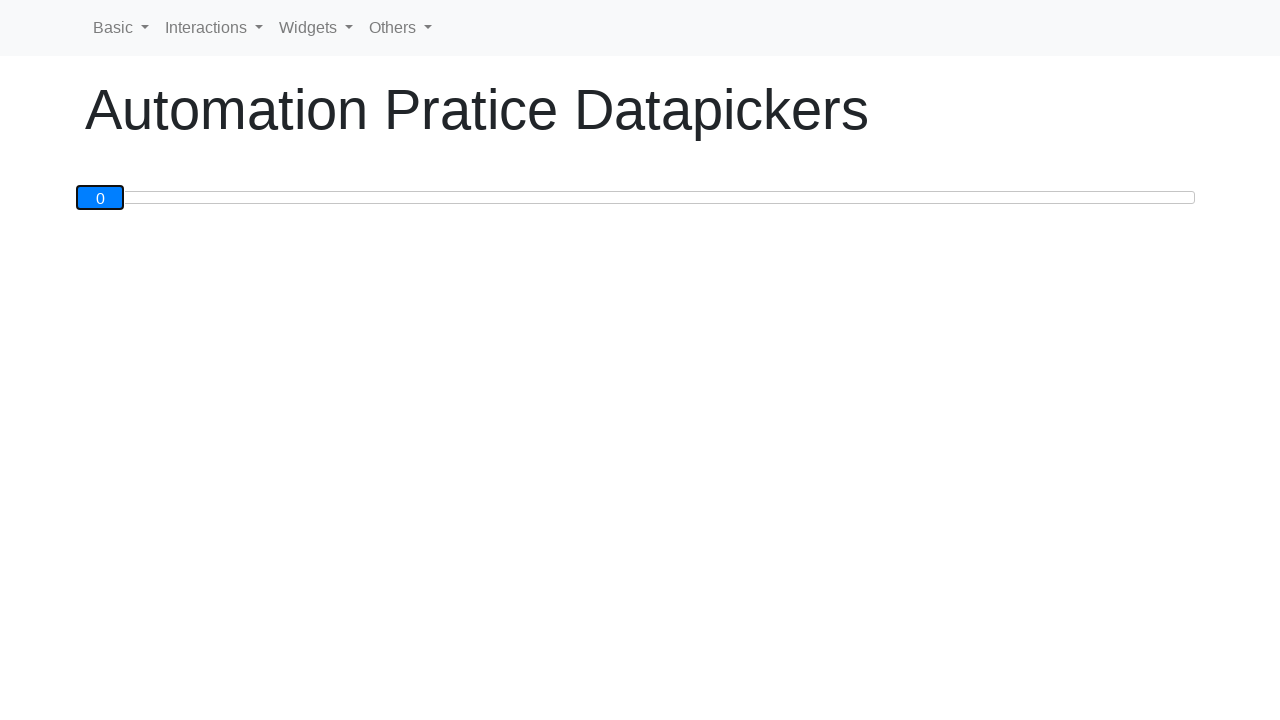

Dragged slider handle by 543px to the right at (643, 198)
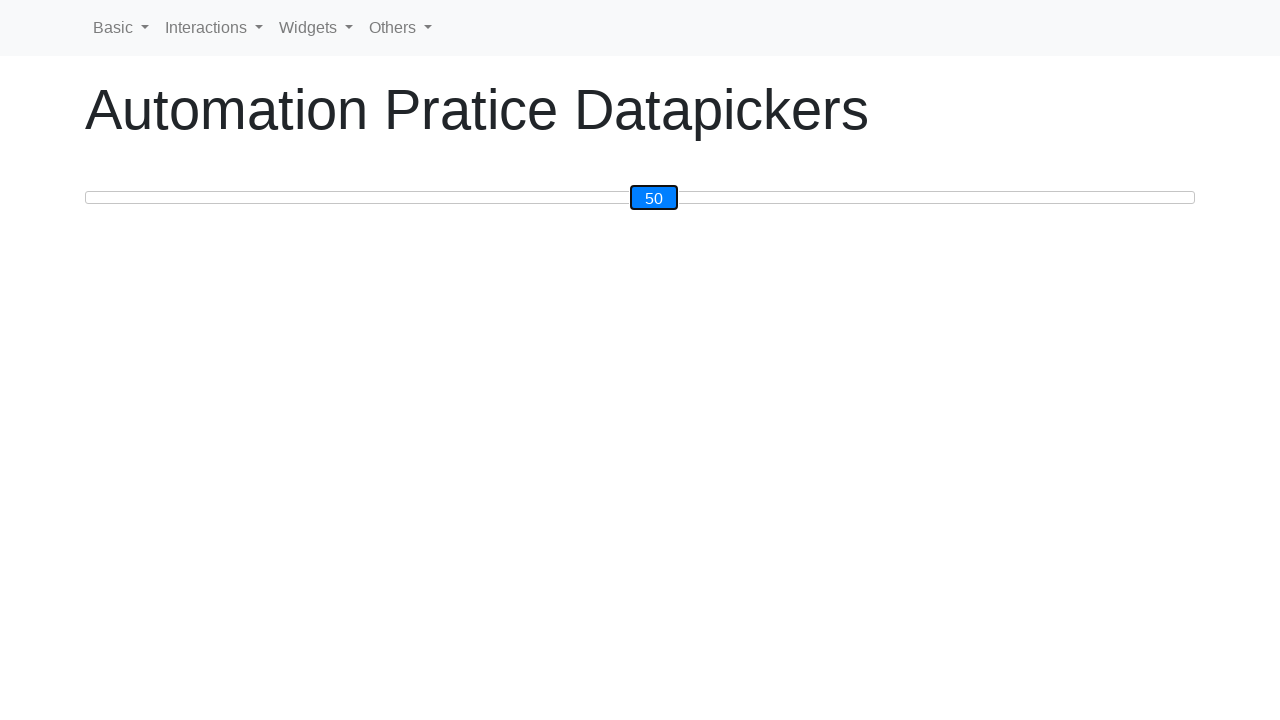

Released mouse button after dragging slider handle at (643, 198)
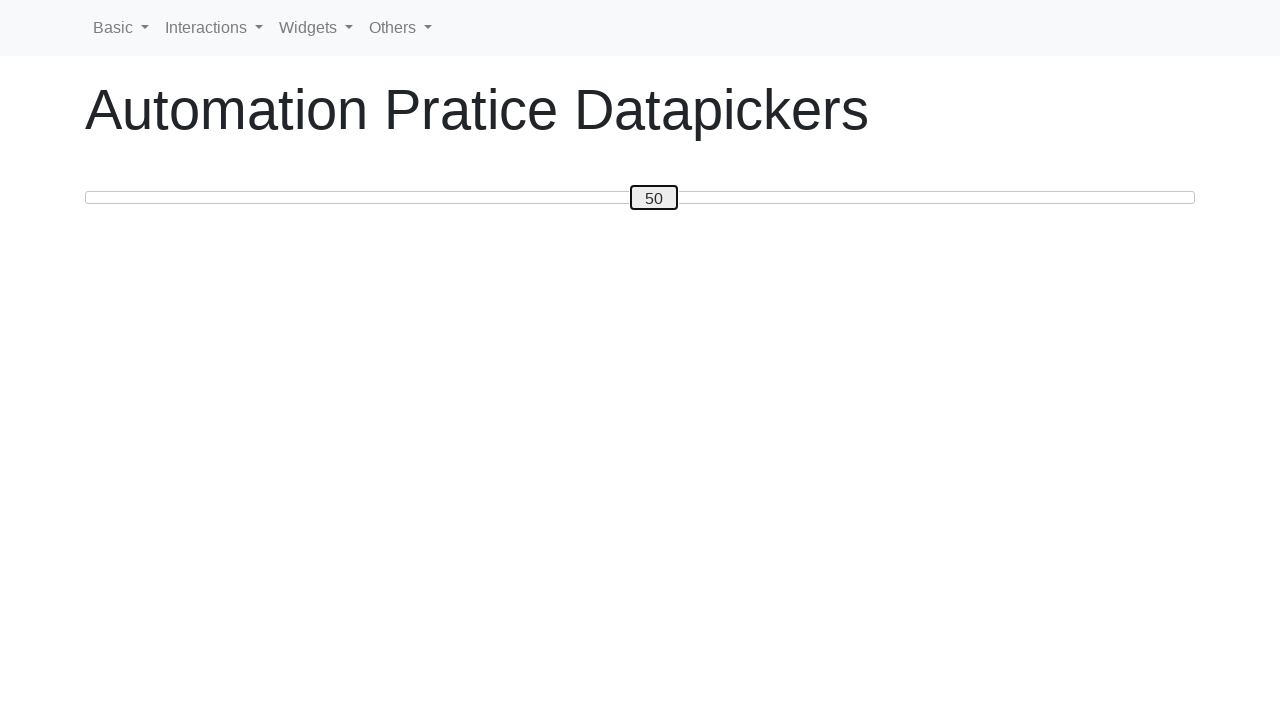

Verified slider value reached position 50
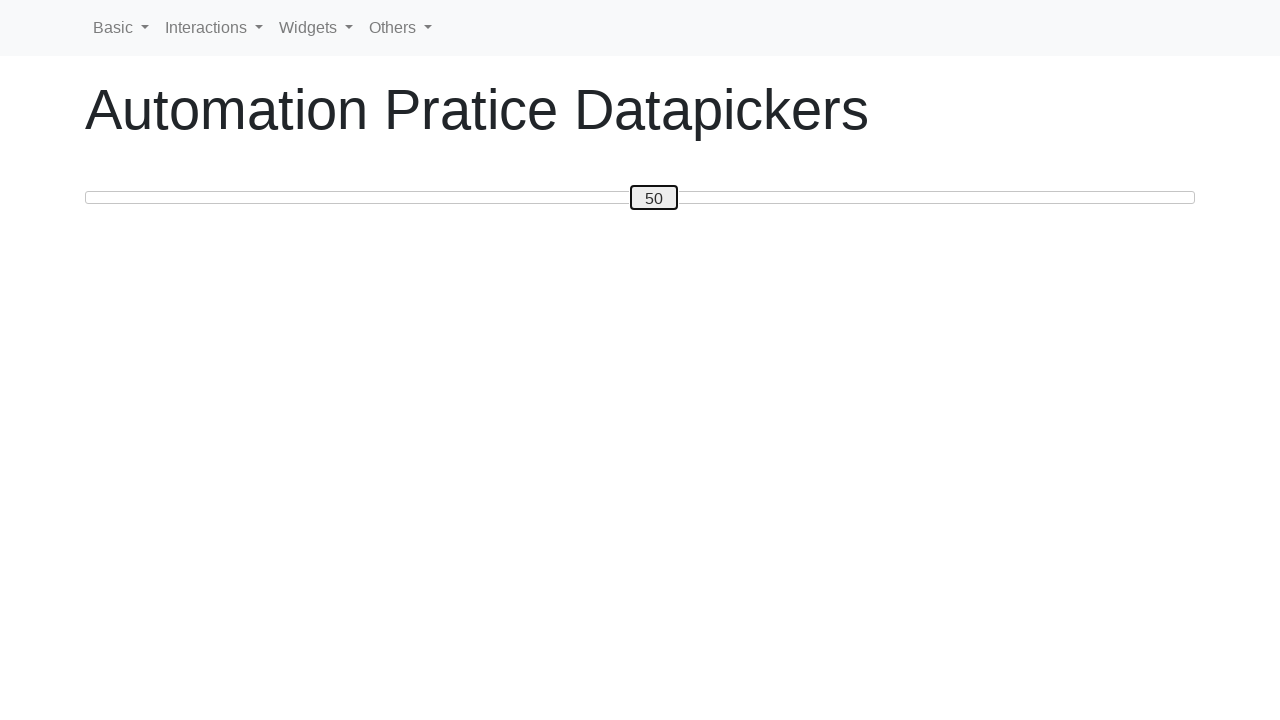

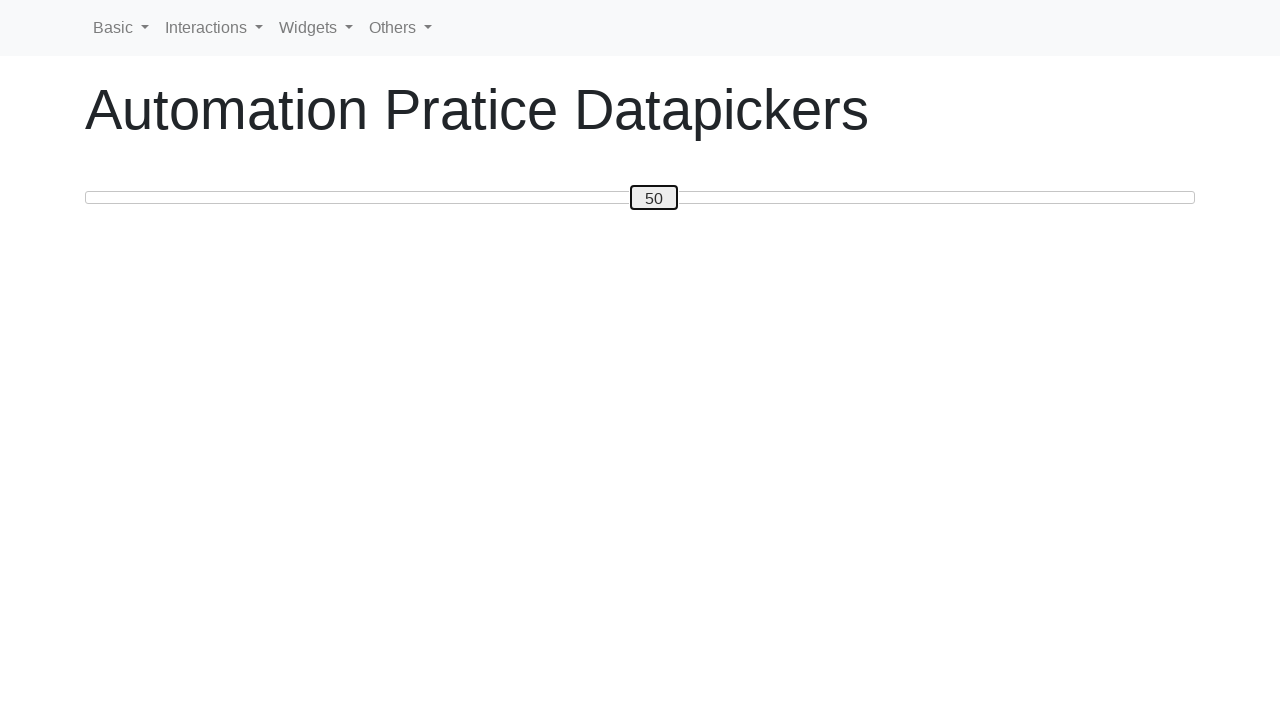